Verifies interactive elements like buttons and links can be activated using keyboard Enter key

Starting URL: https://ecommerce-playground.lambdatest.io/

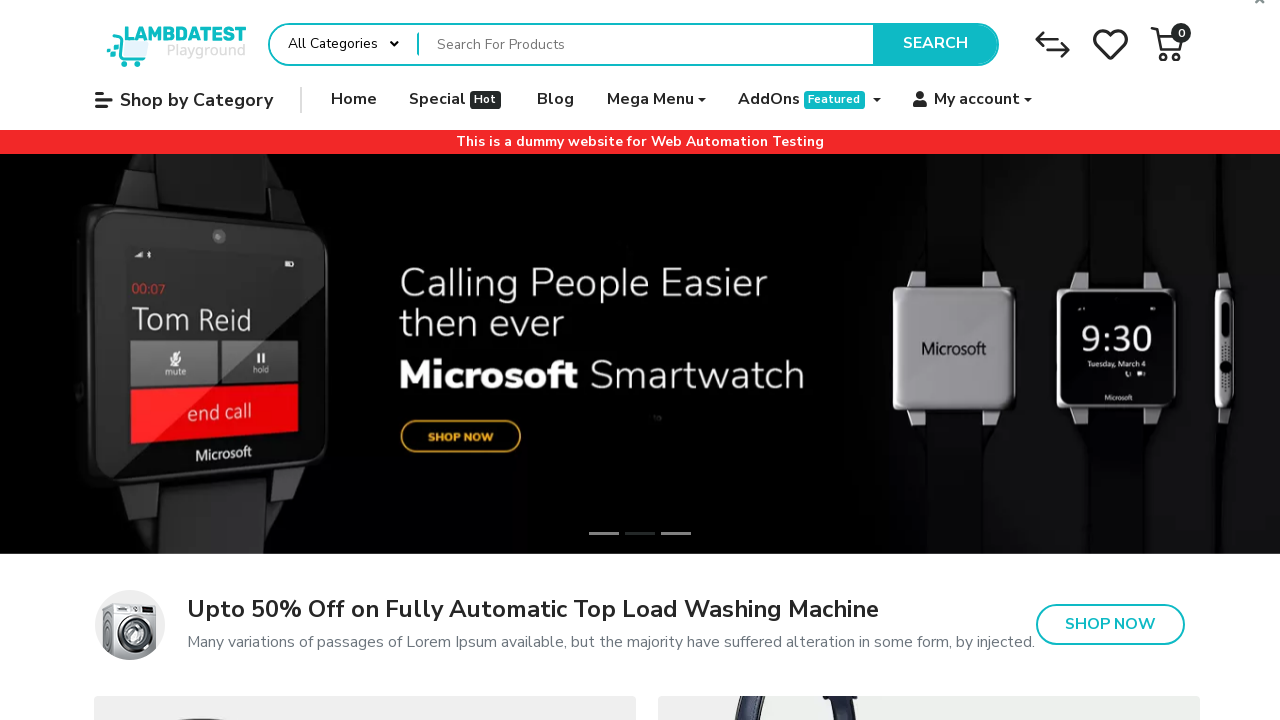

Page loaded and DOM content is ready
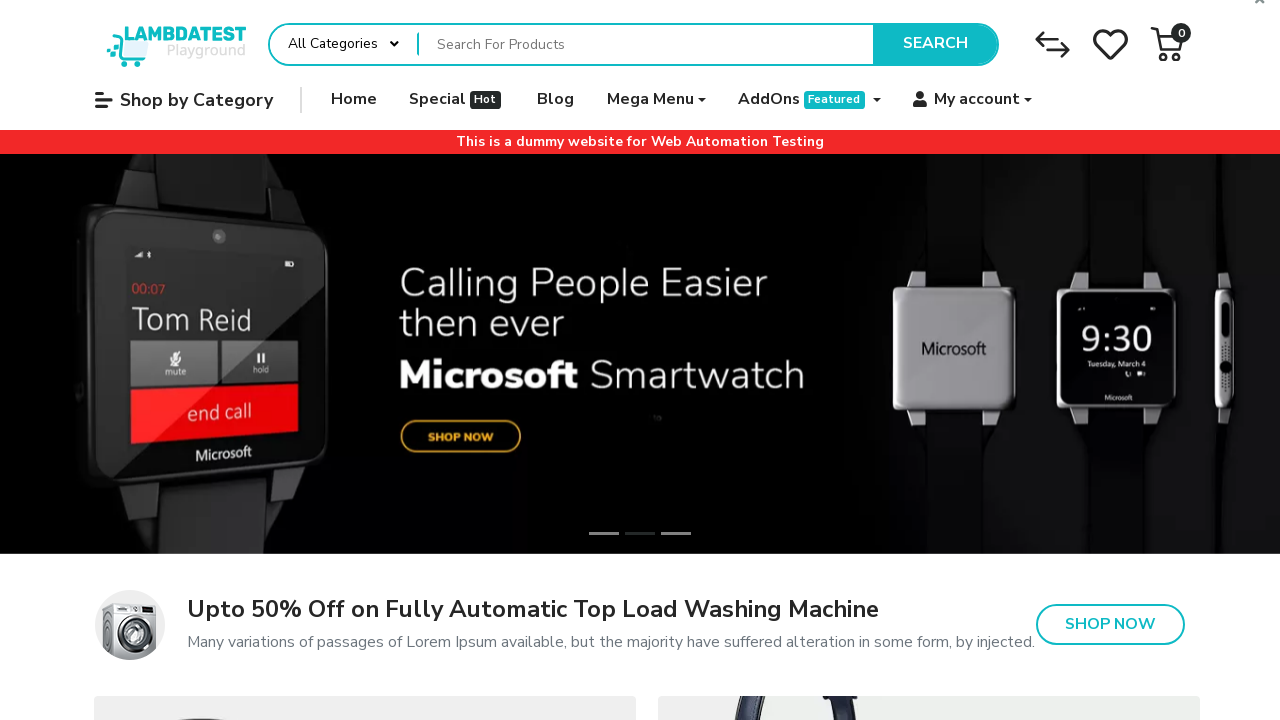

Located all interactive elements (links, buttons, and input controls)
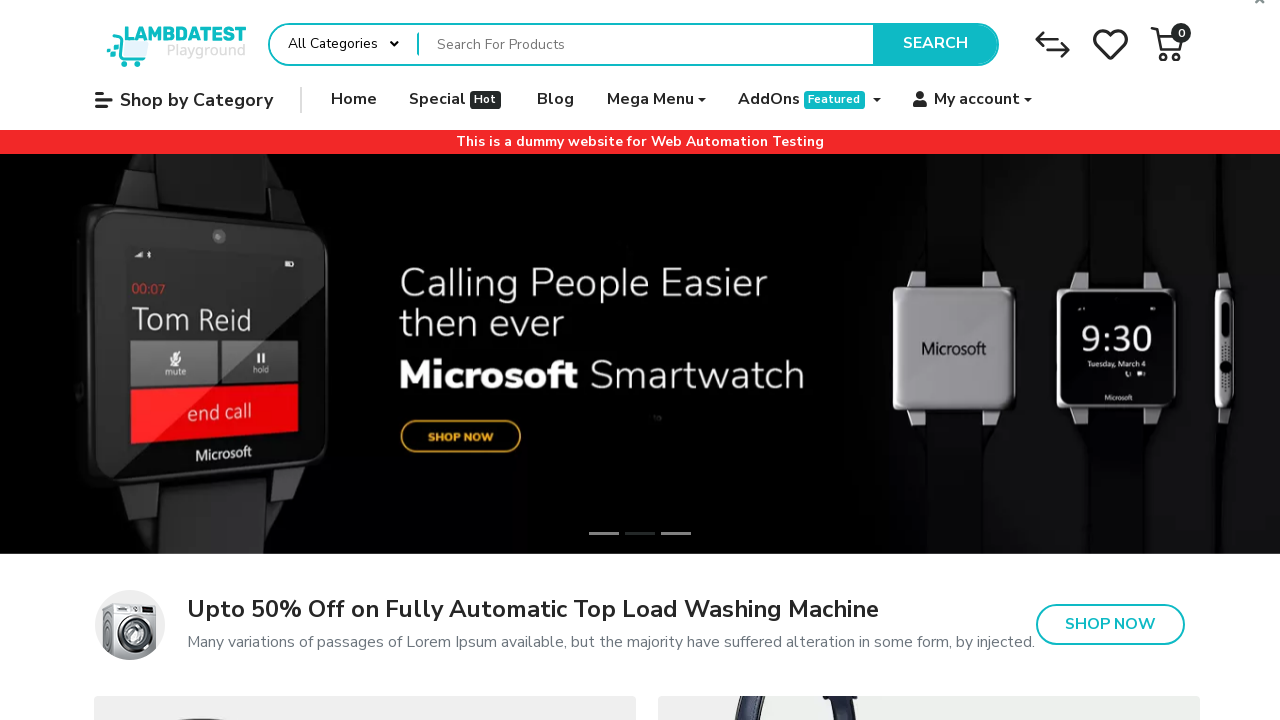

Focused on an interactive element using keyboard on a, button, [role='button'], input[type='button'], input[type='submit'] >> nth=0
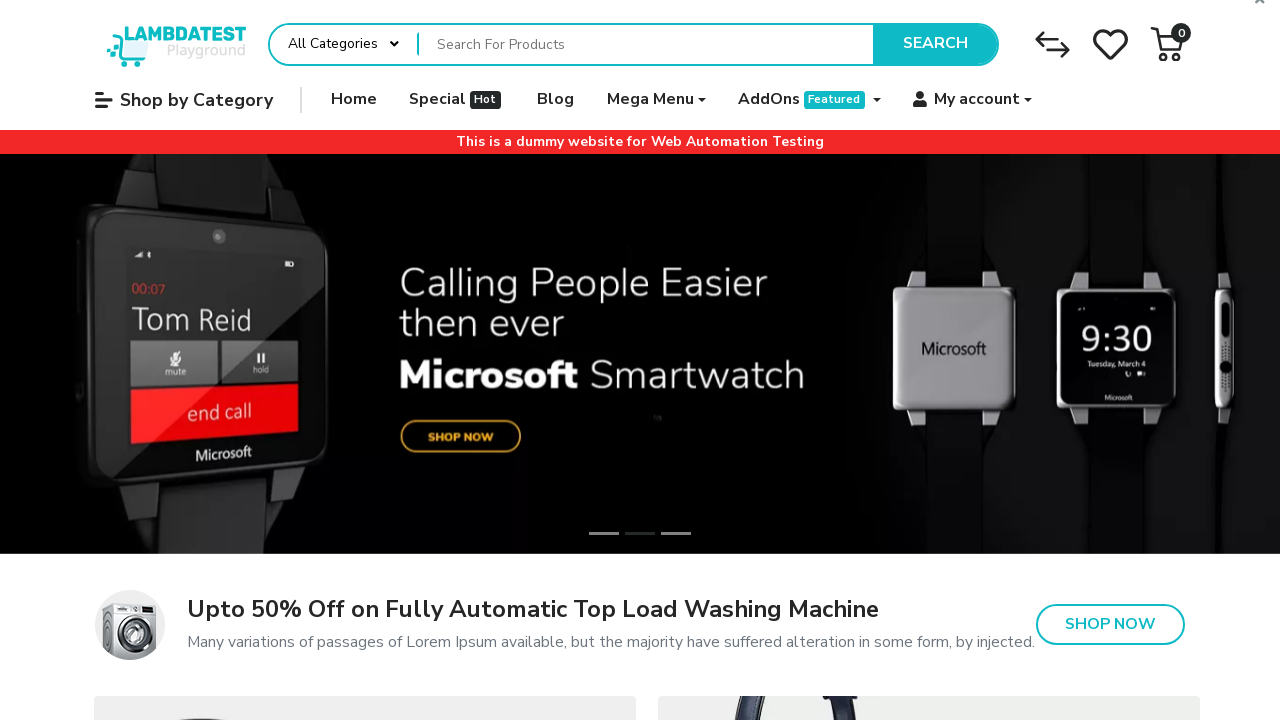

Verified element received keyboard focus
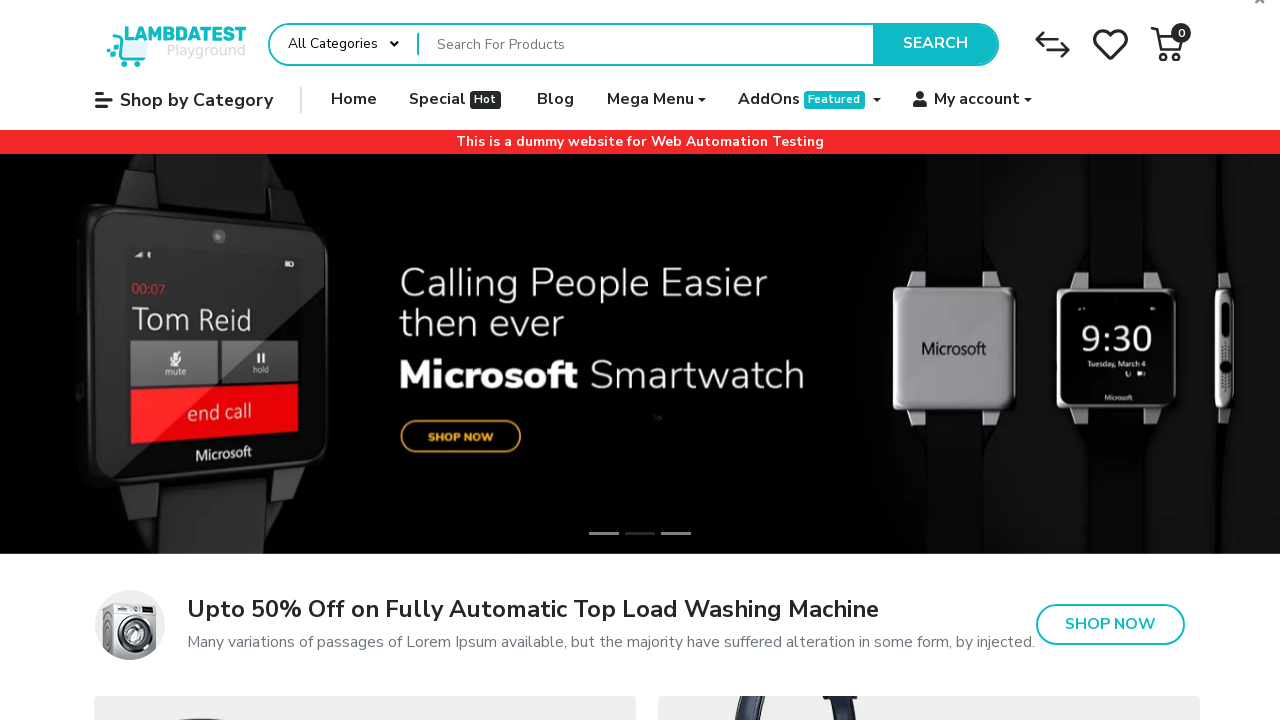

Retrieved element tag name: A
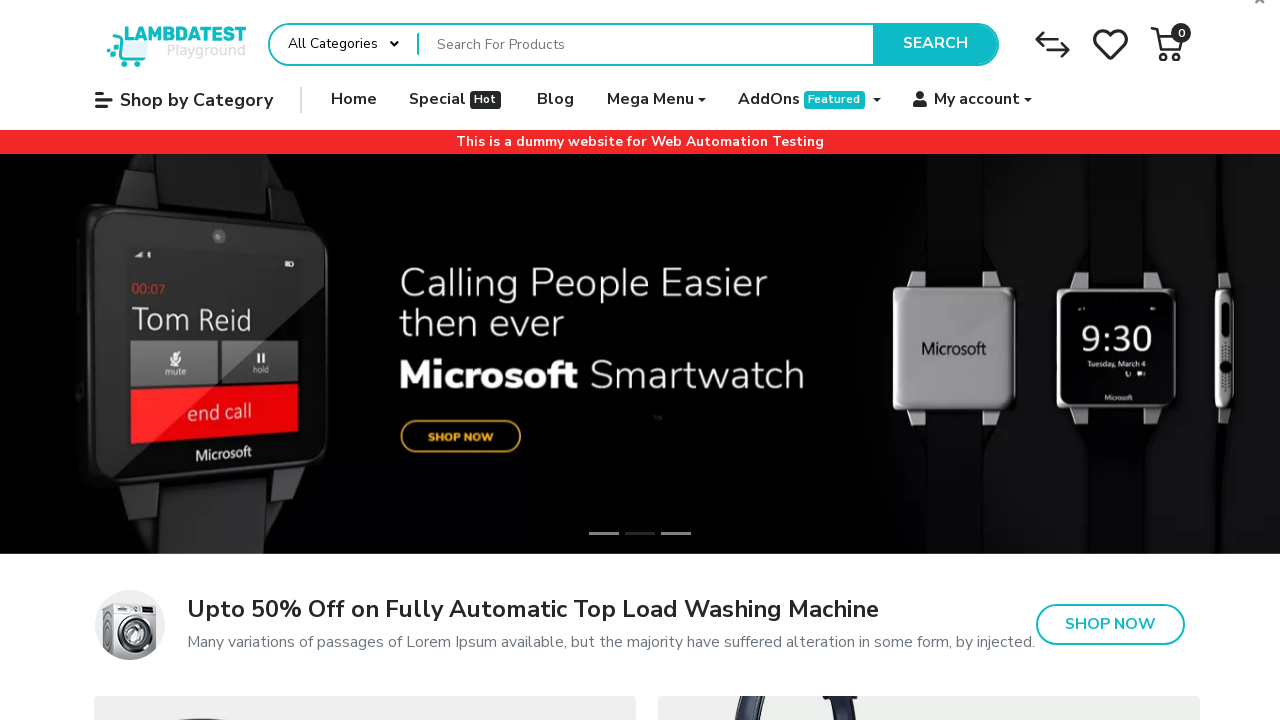

Assertion passed: 'A' element is keyboard focusable
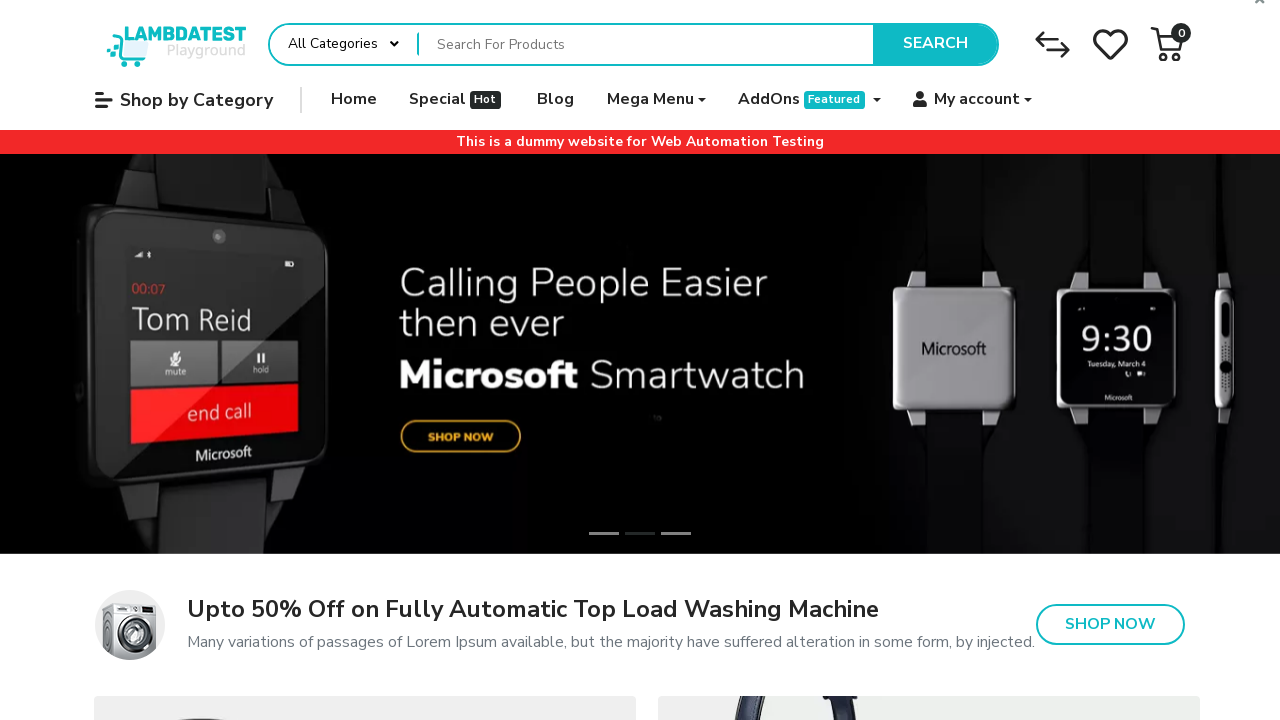

Focused on an interactive element using keyboard on a, button, [role='button'], input[type='button'], input[type='submit'] >> nth=1
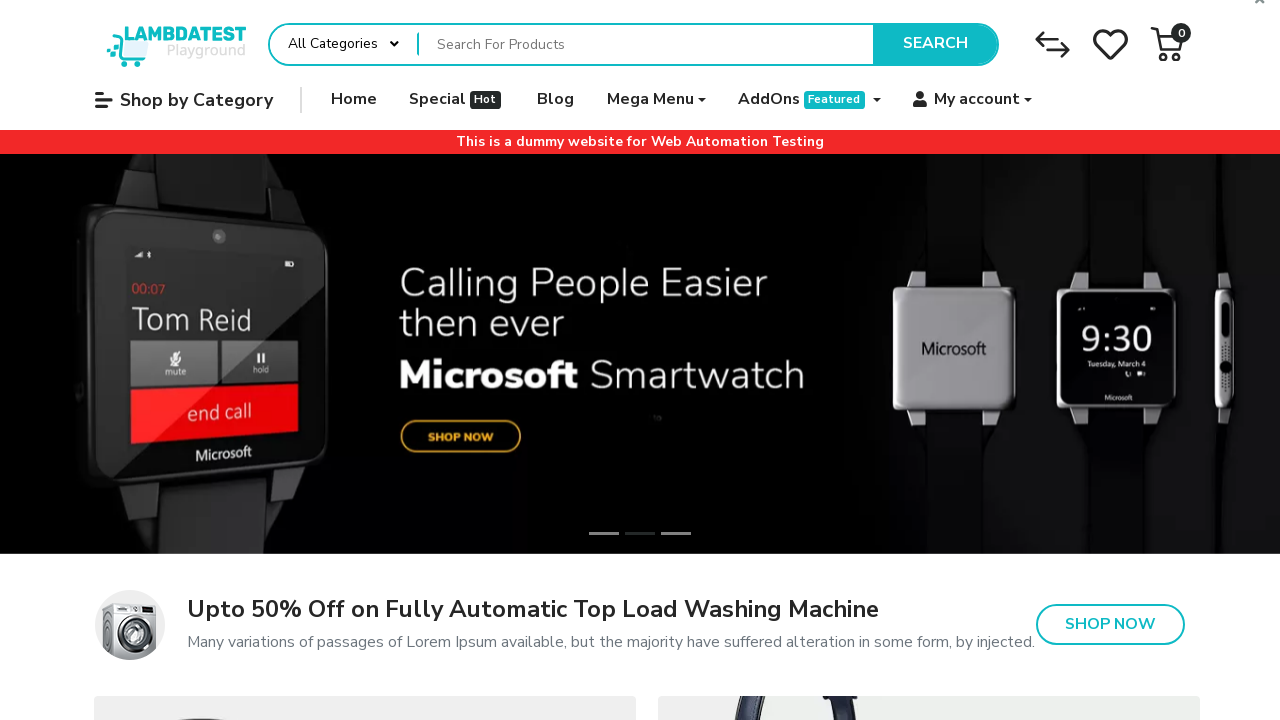

Verified element received keyboard focus
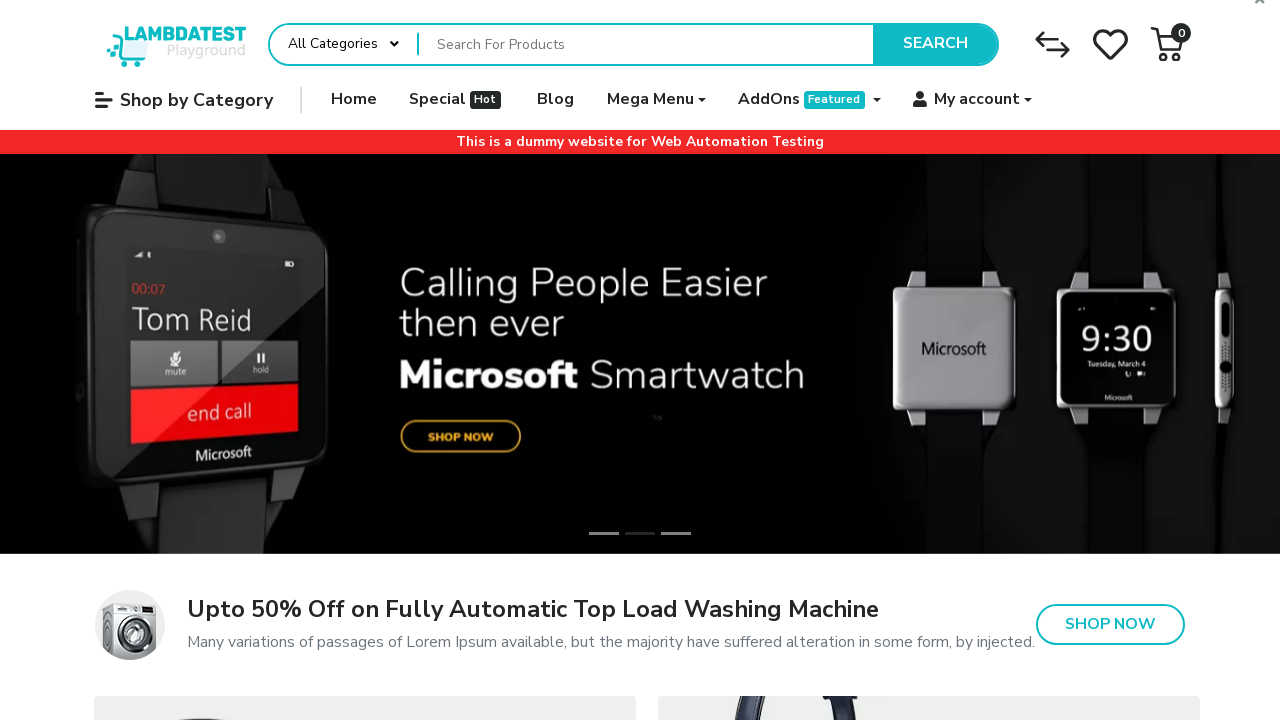

Retrieved element tag name: A
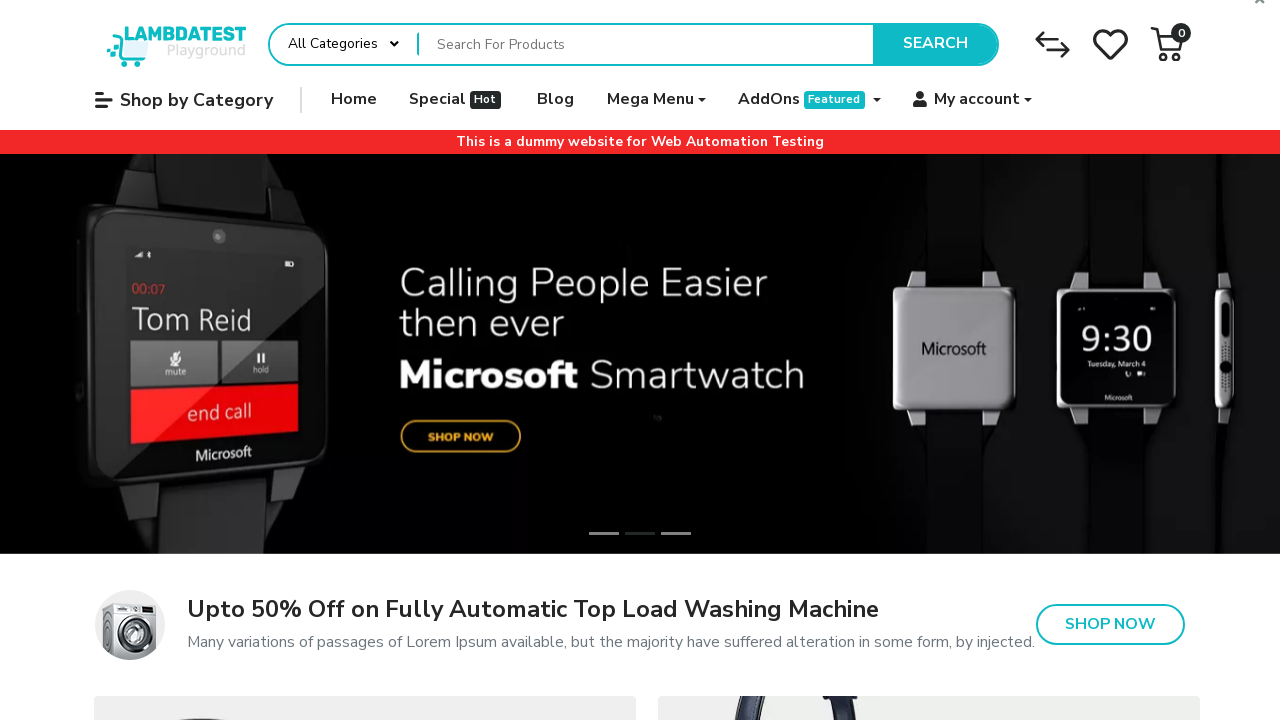

Assertion passed: 'A' element is keyboard focusable
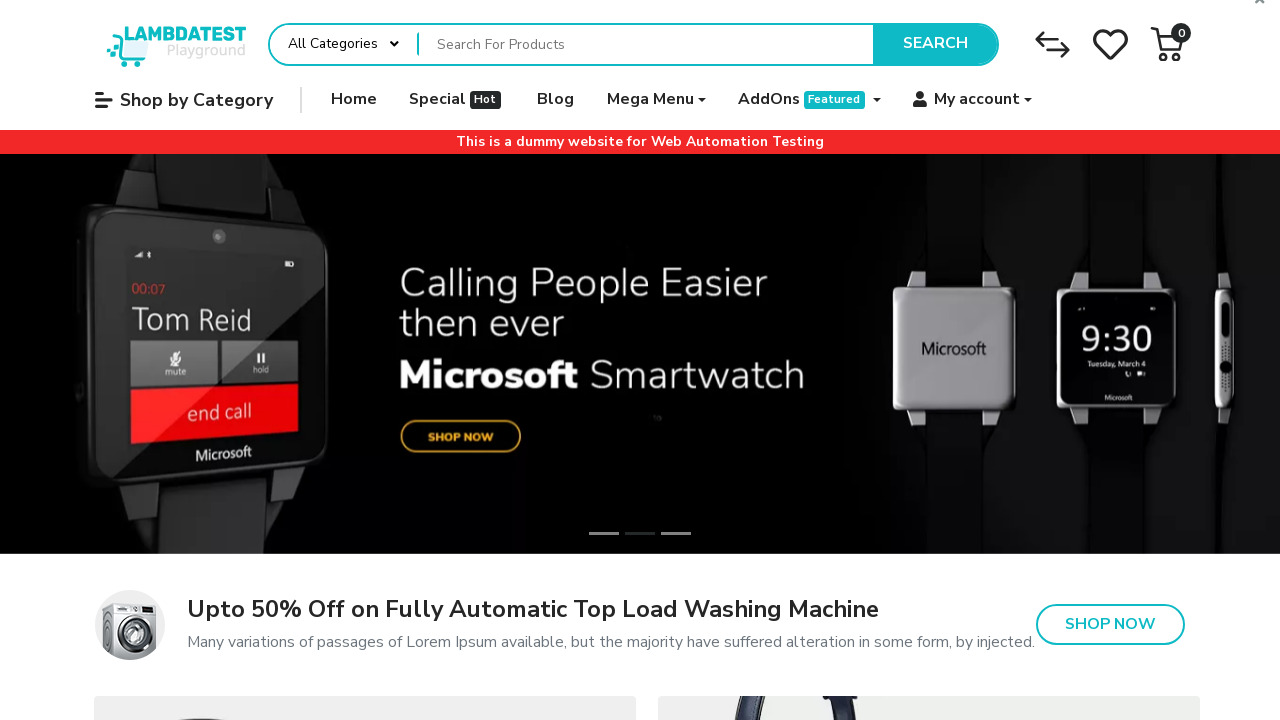

Focused on an interactive element using keyboard on a, button, [role='button'], input[type='button'], input[type='submit'] >> nth=2
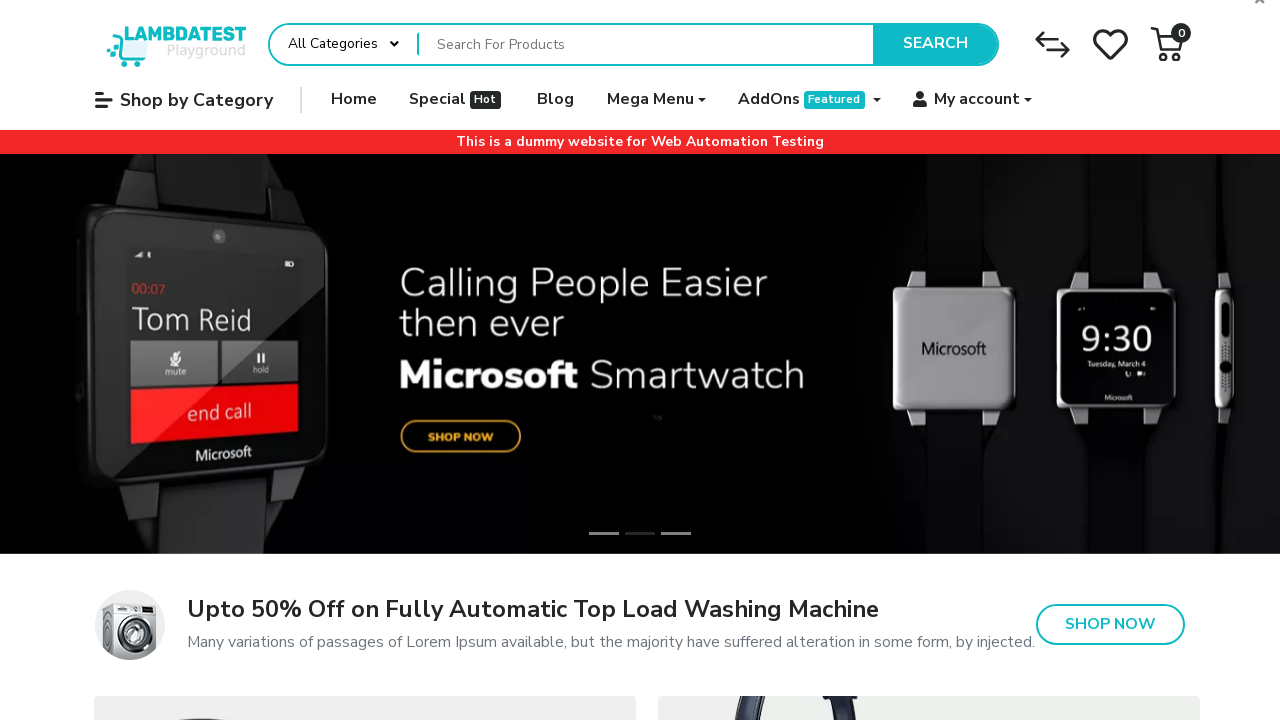

Verified element received keyboard focus
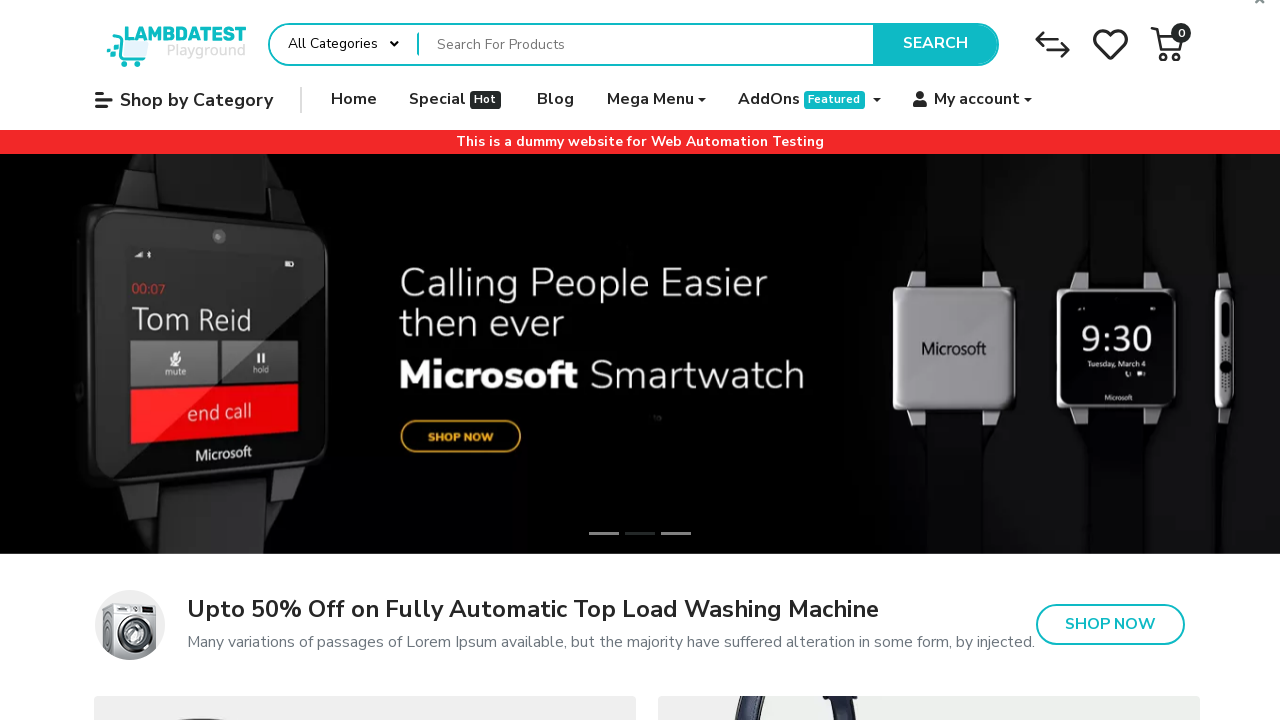

Retrieved element tag name: A
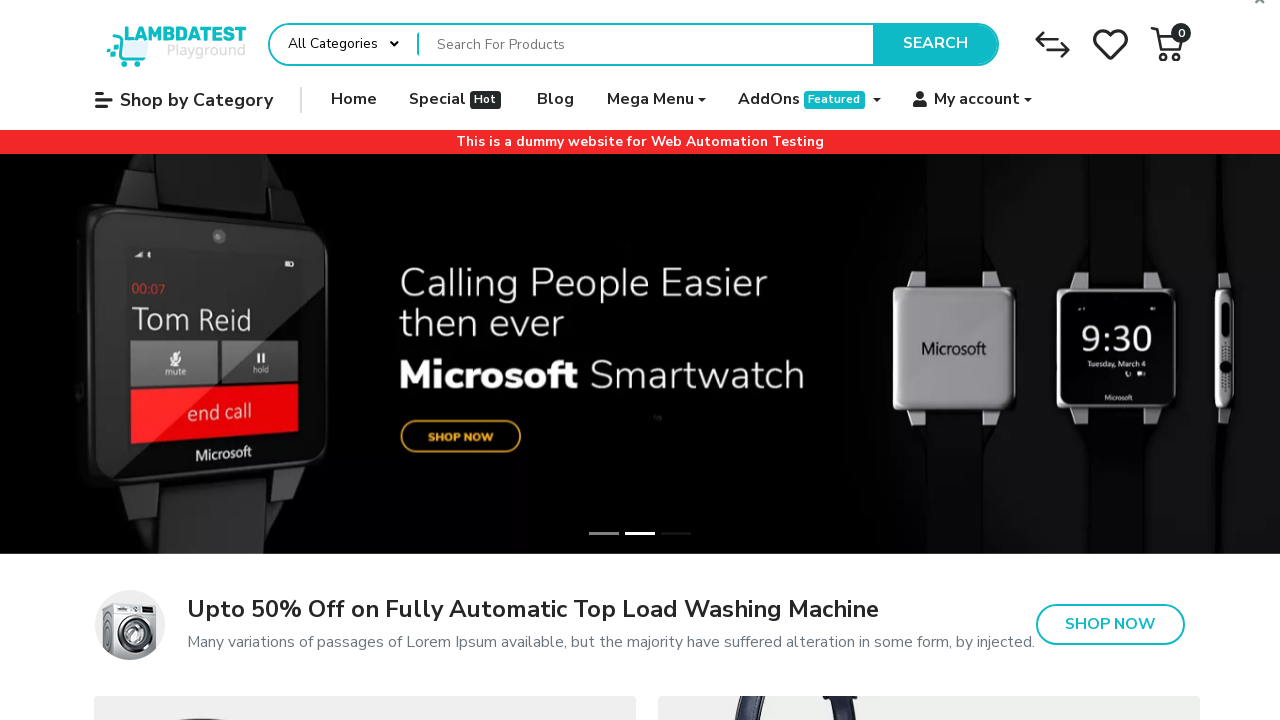

Assertion passed: 'A' element is keyboard focusable
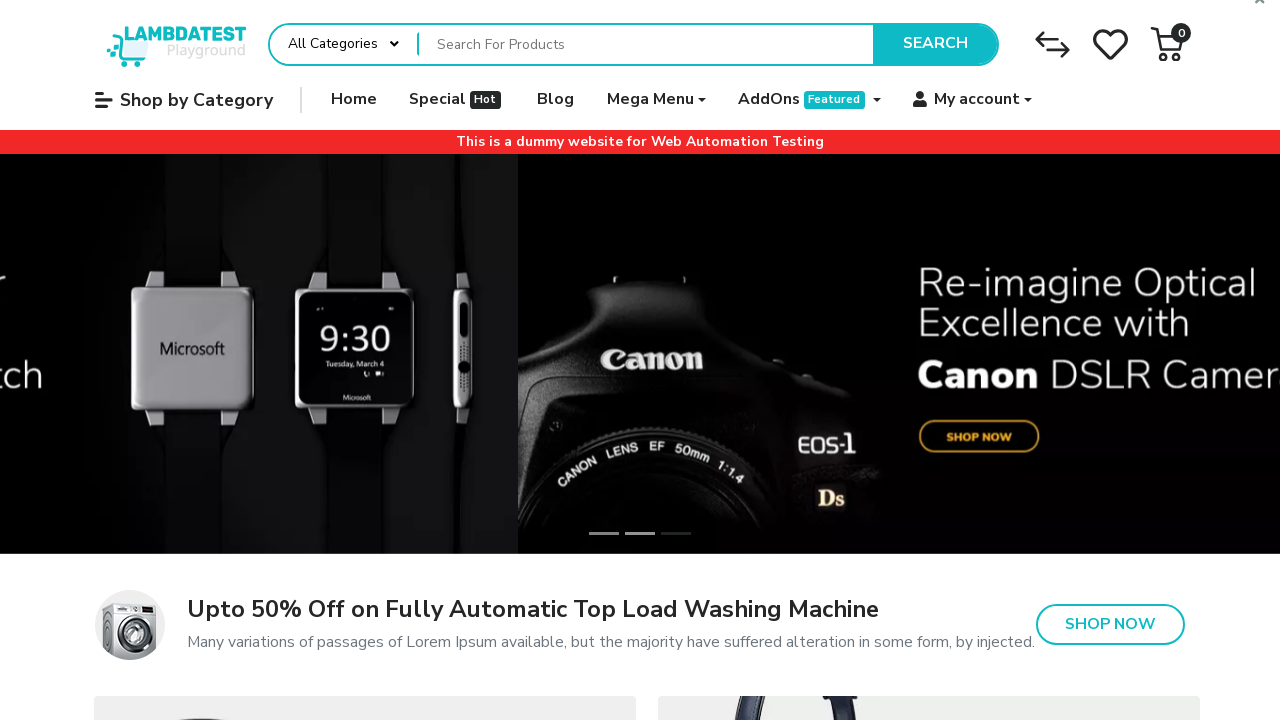

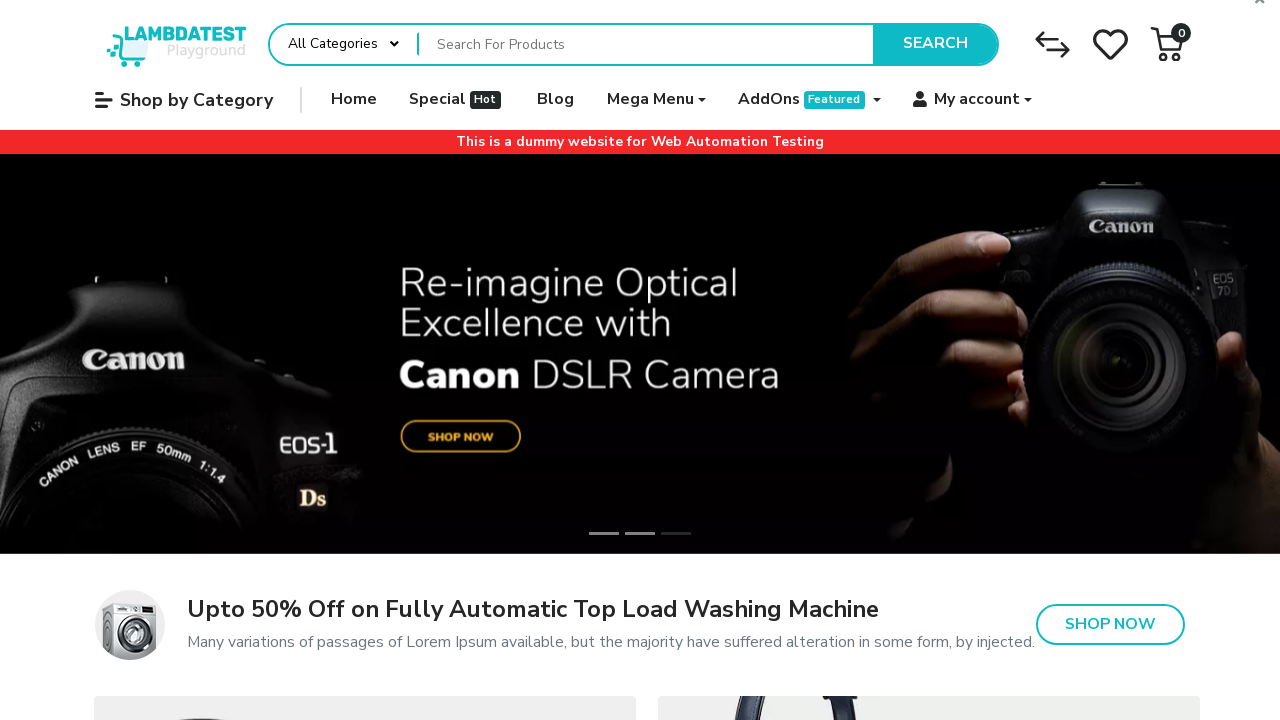